Tests registration form validation by clicking submit with empty data and verifying all required field error messages appear

Starting URL: https://alada.vn/tai-khoan/dang-ky.html

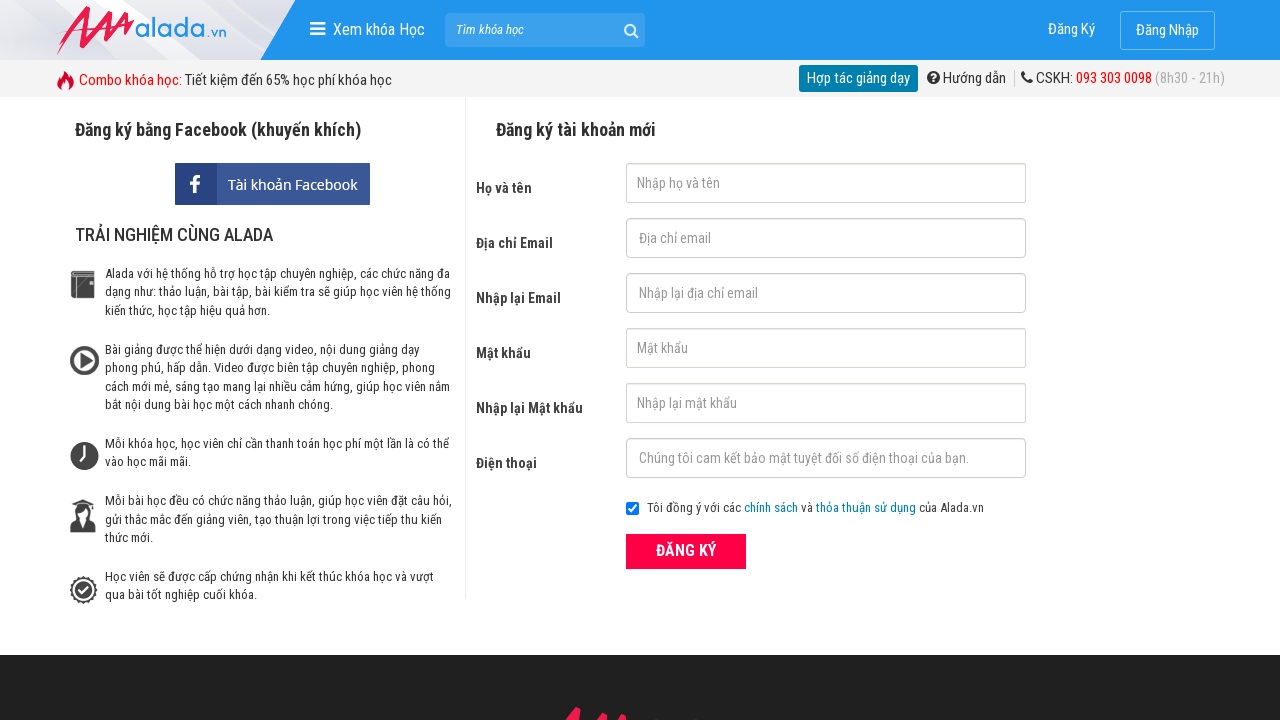

Navigated to registration page
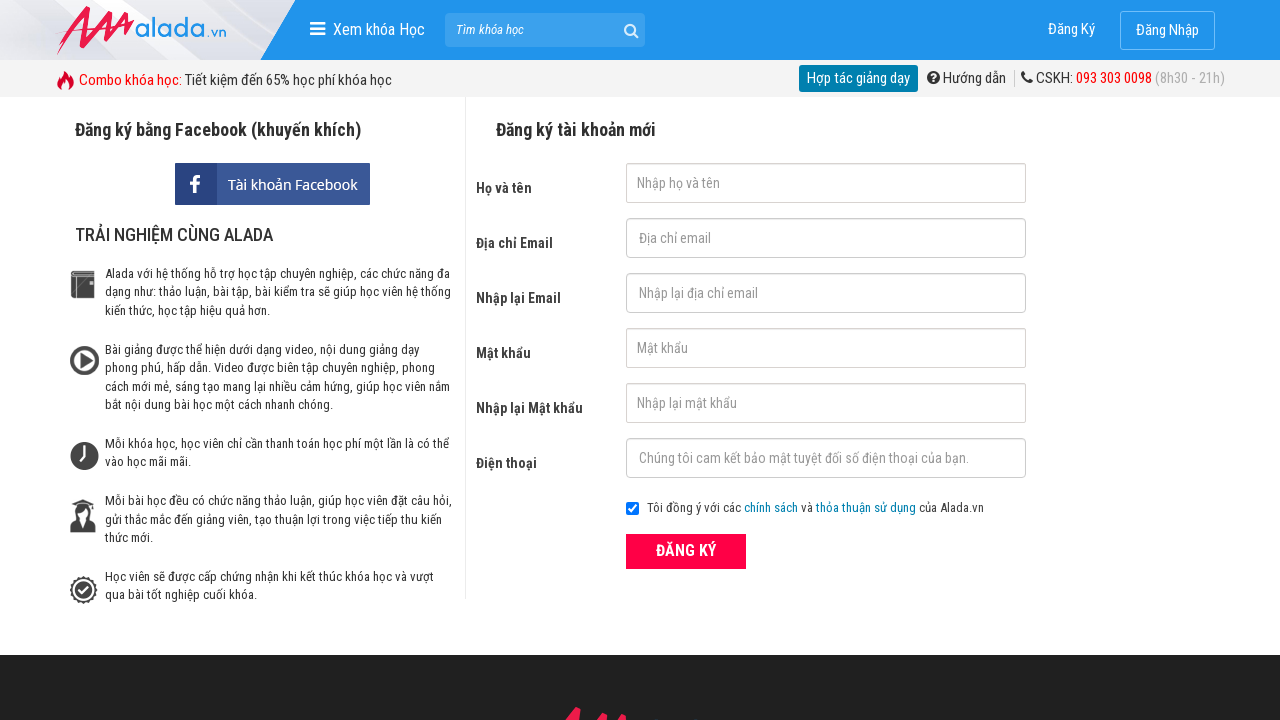

Clicked ĐĂNG KÝ button with empty form data at (686, 551) on xpath=//button[@type='submit' and text()='ĐĂNG KÝ']
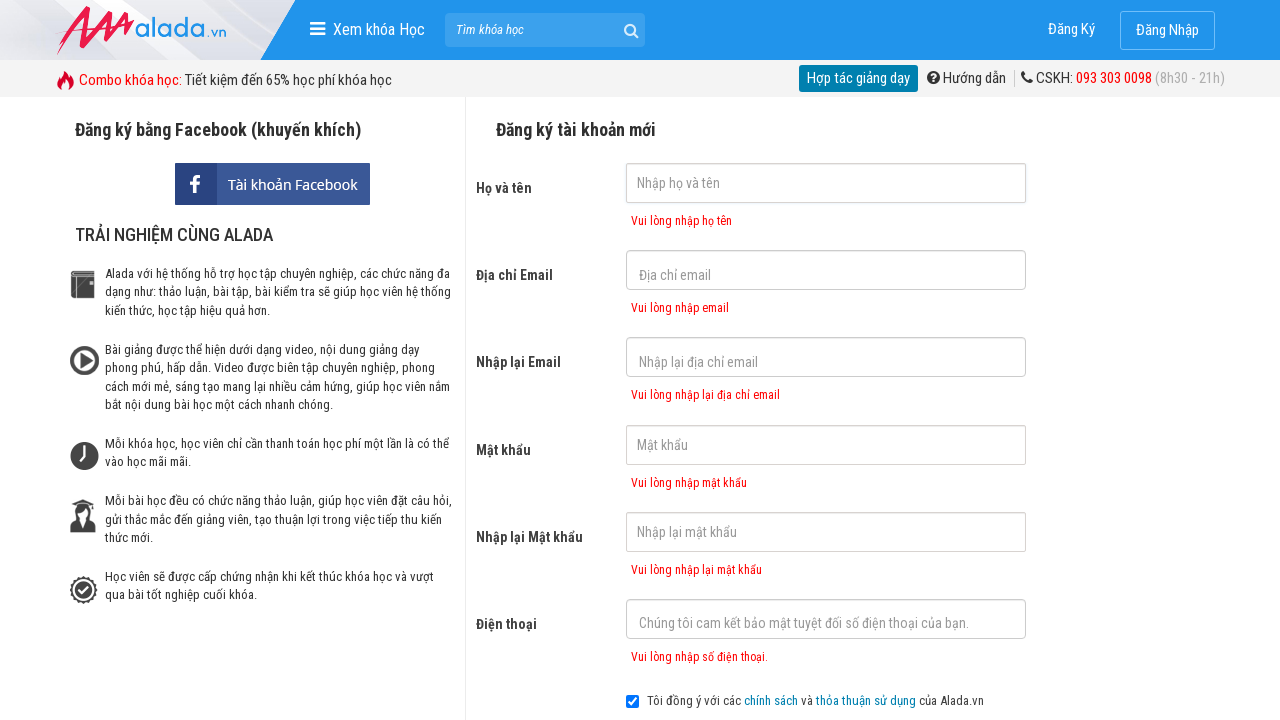

First name error message appeared
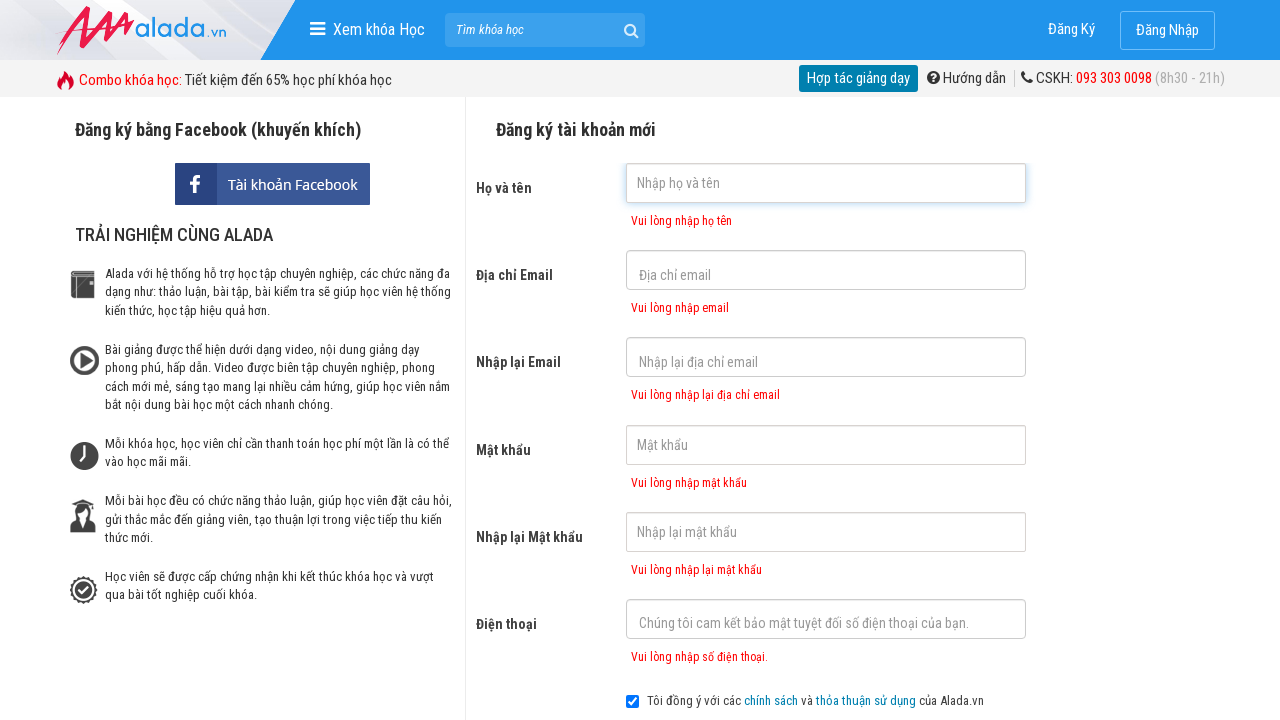

Email error message appeared
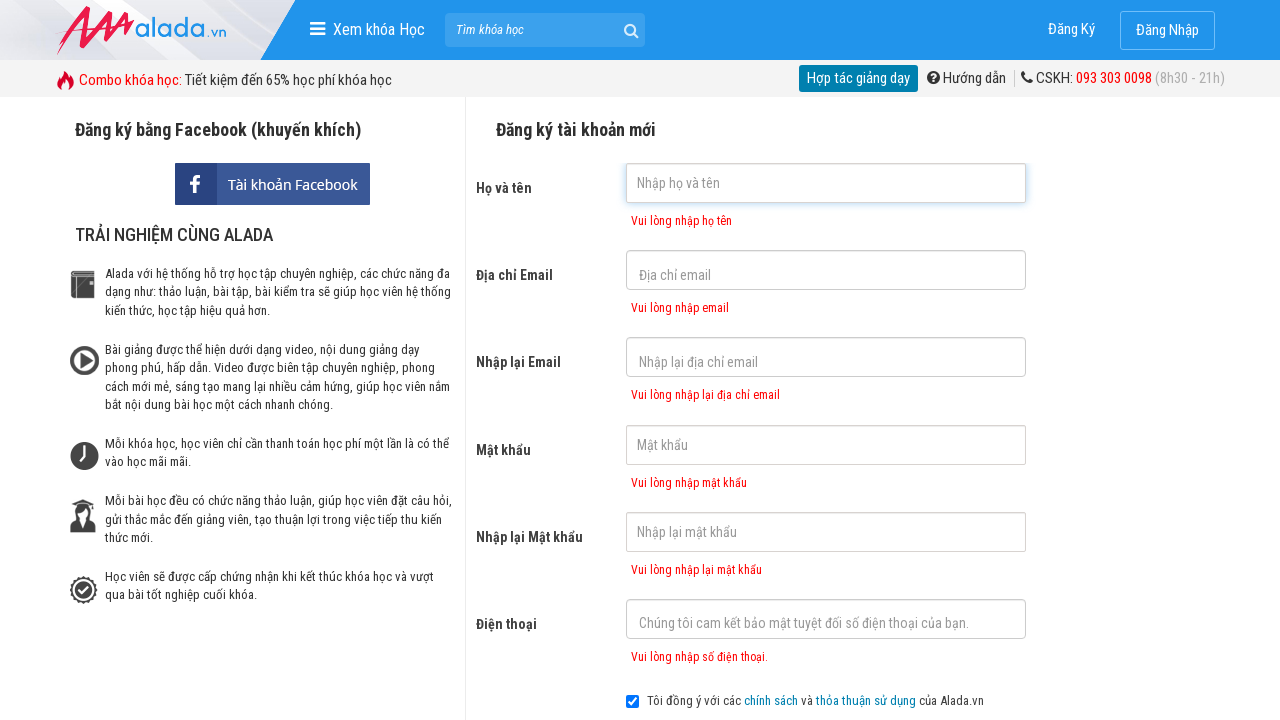

Confirm email error message appeared
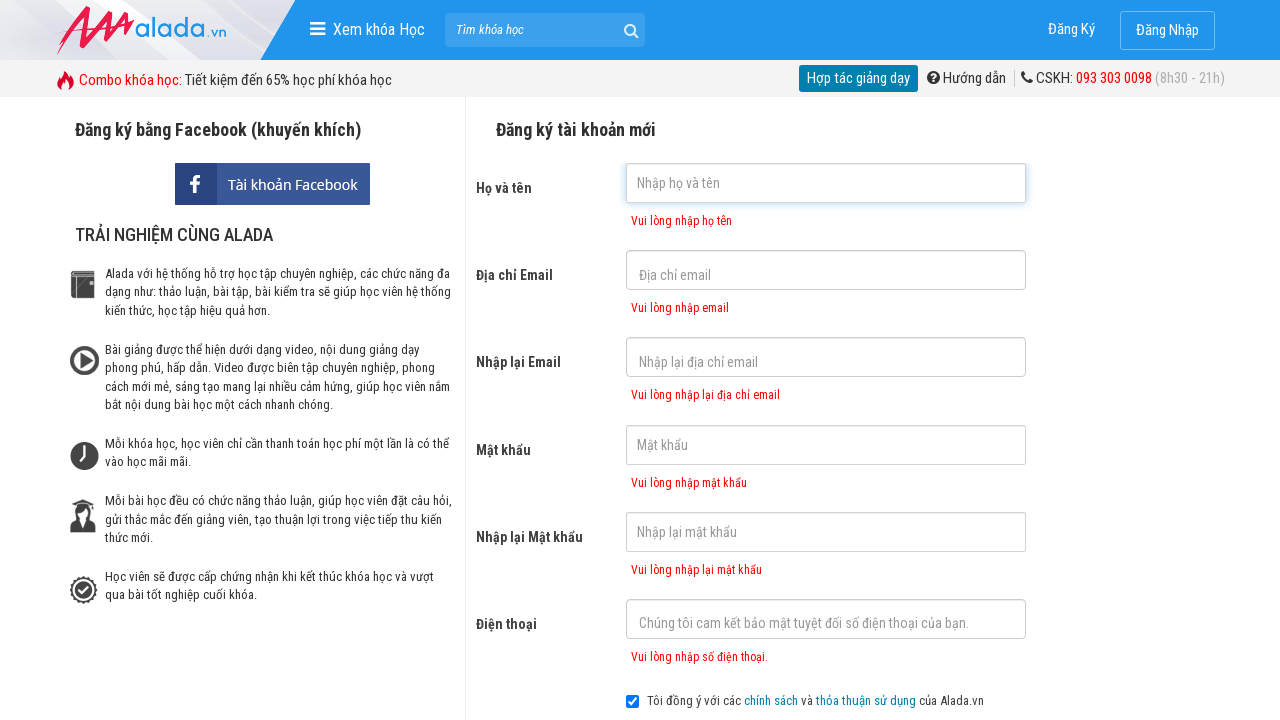

Password error message appeared
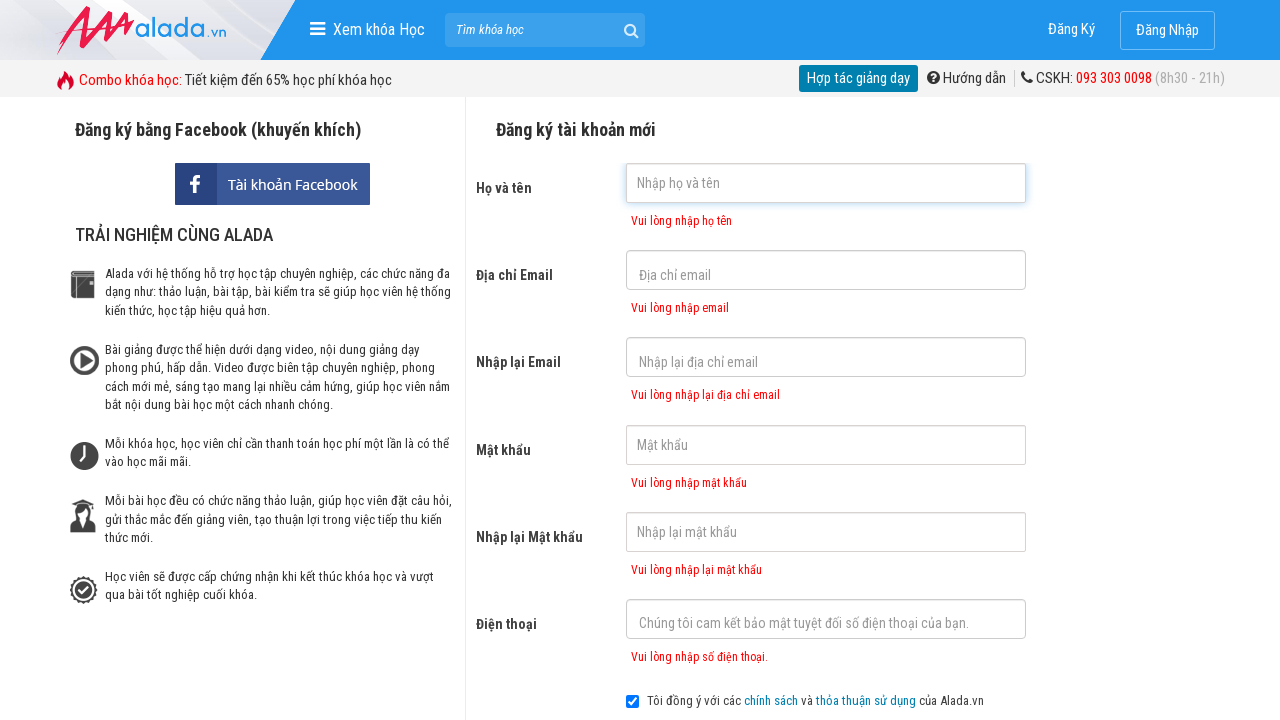

Confirm password error message appeared
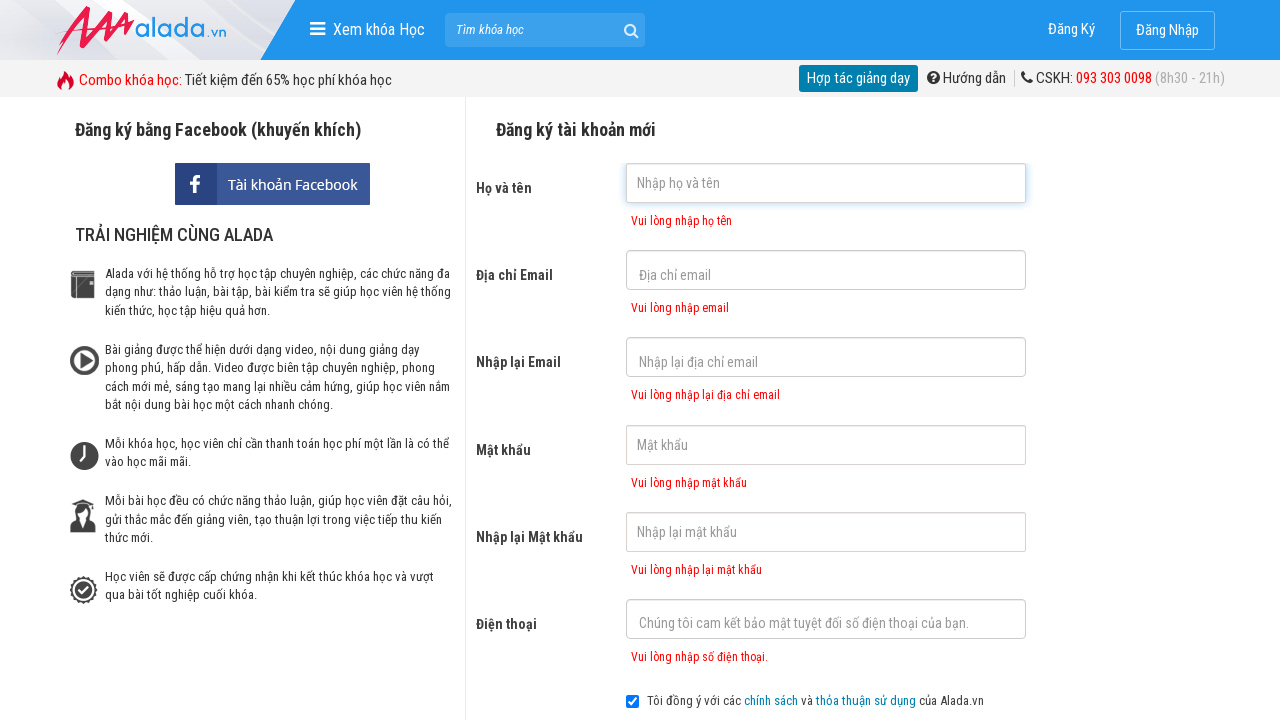

Phone error message appeared
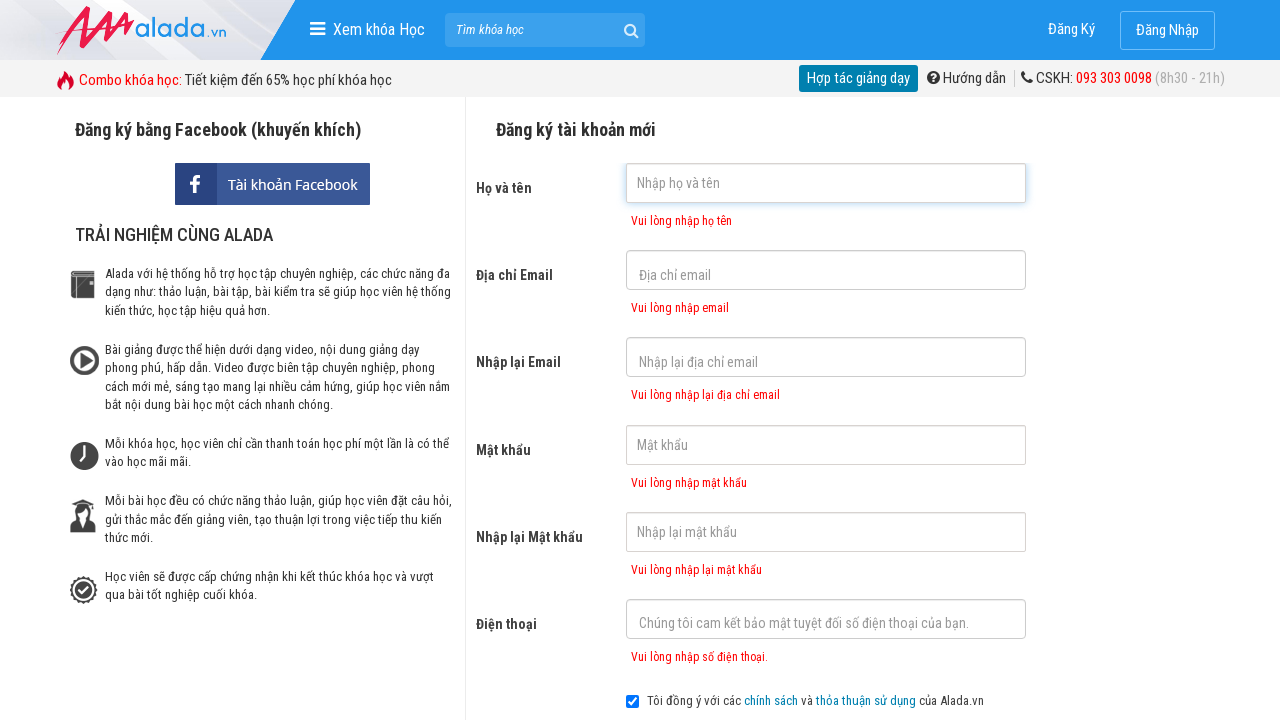

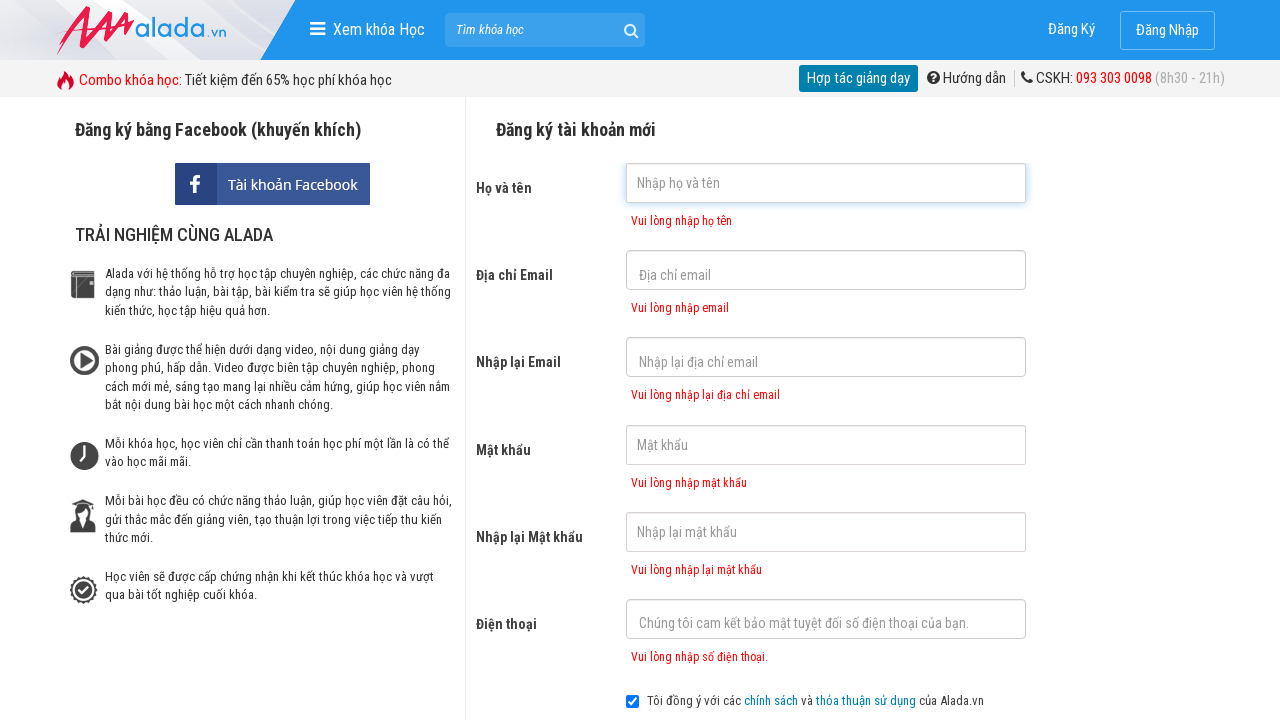